Tests a BMI/fitness calculator by entering name "пАШОК", height 160cm, and weight 100kg, then verifies the result indicates excess body mass.

Starting URL: https://lm.skillbox.cc/qa_tester/module03/practice2/

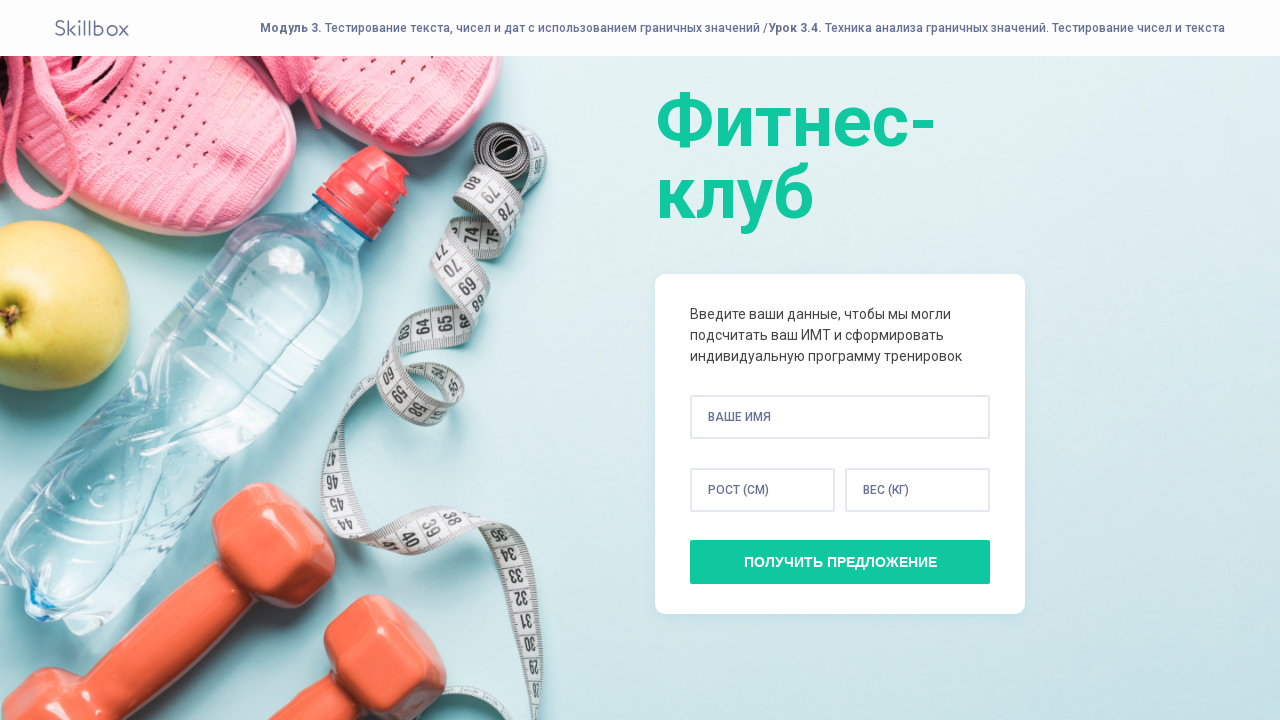

Clicked name input field at (840, 417) on input[name='name']
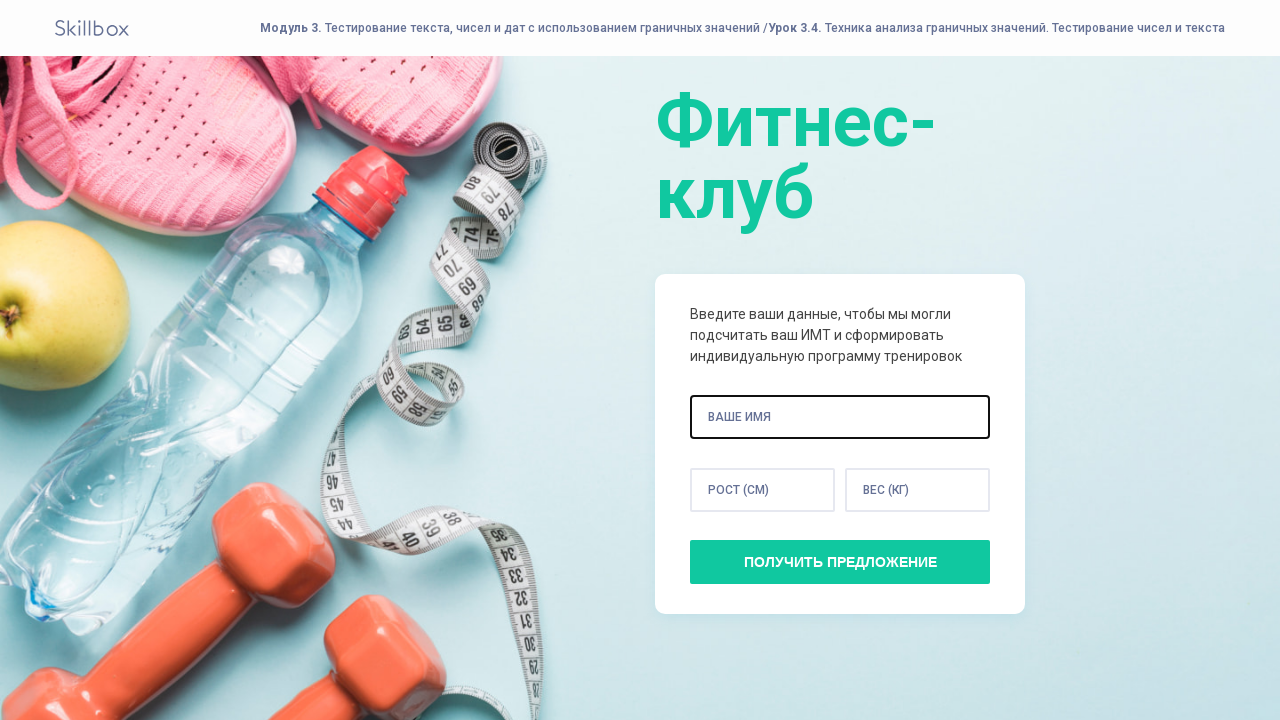

Filled name field with 'пАШОК' on input[name='name']
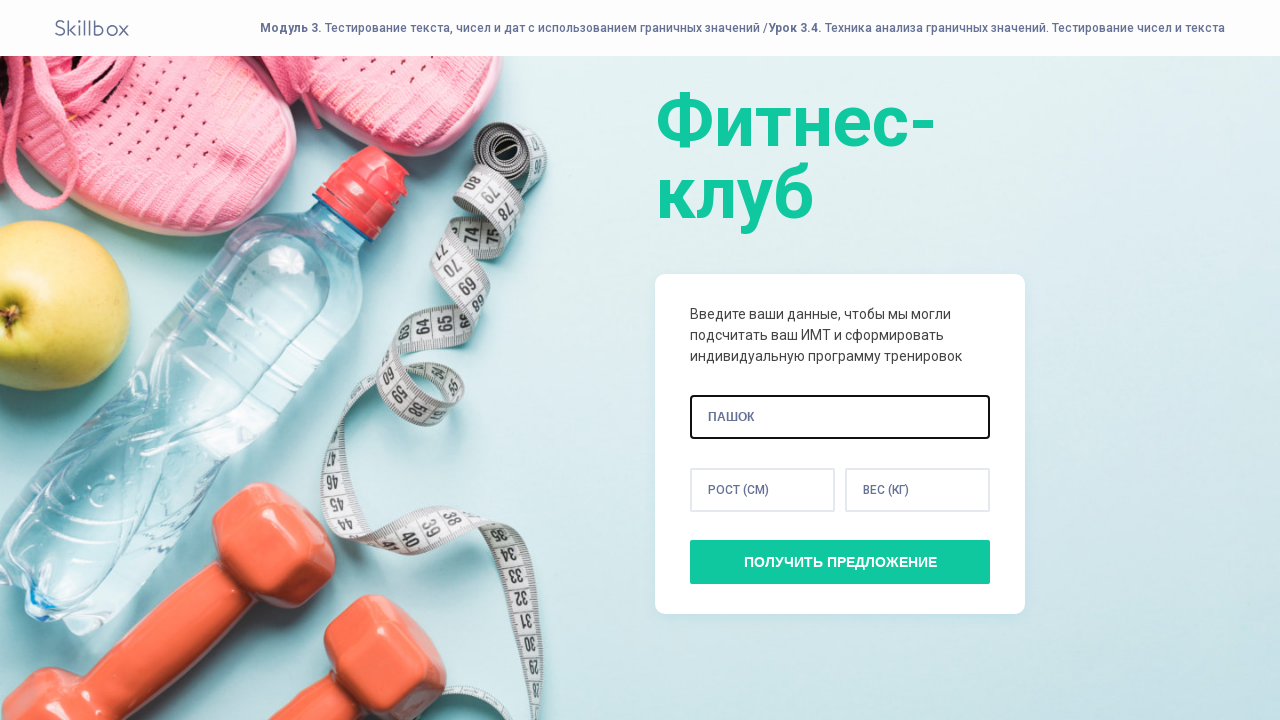

Filled height field with 160 cm on input[name='height']
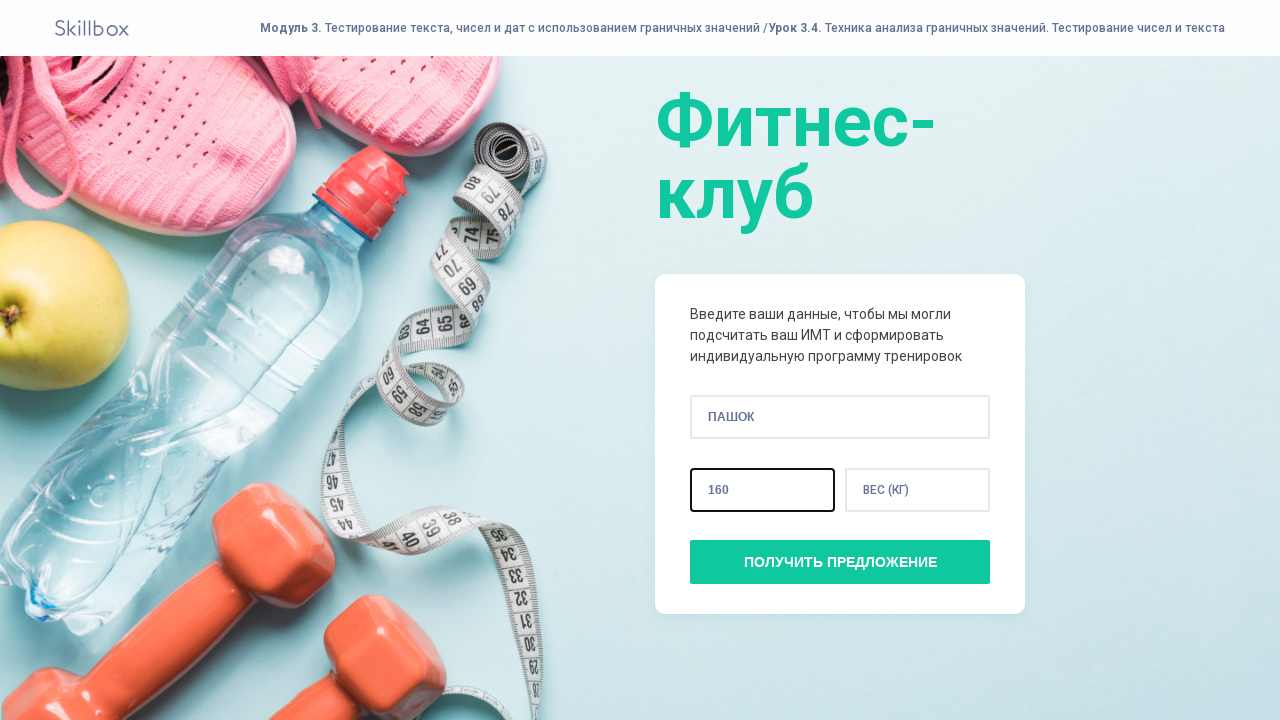

Filled weight field with 100 kg on input[name='weight']
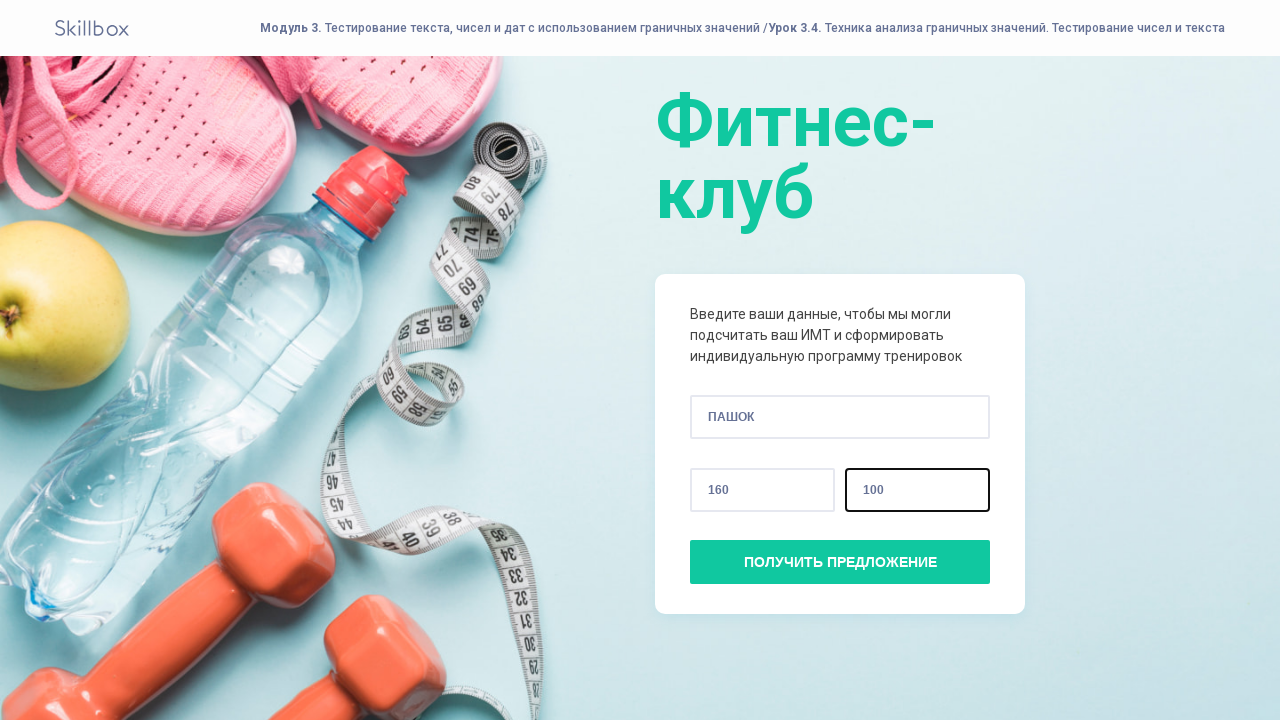

Clicked submit button to calculate BMI at (840, 562) on #get-offer
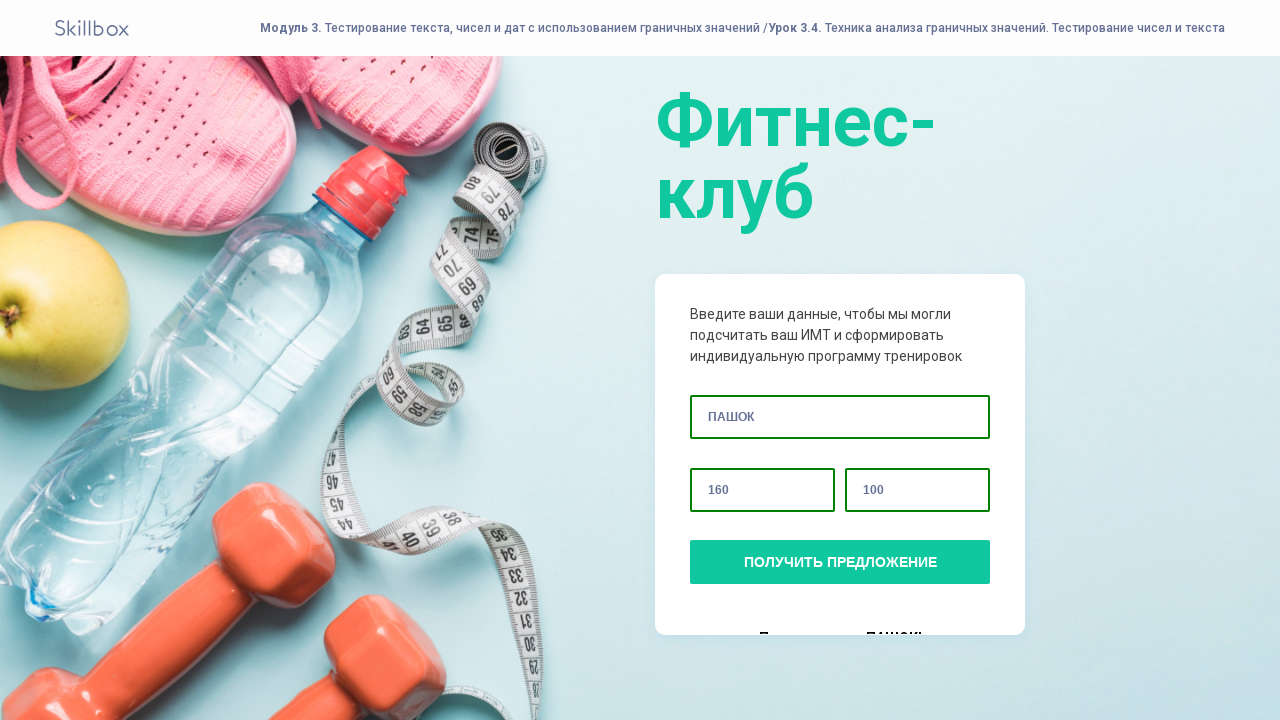

BMI result loaded and verified to indicate excess body mass
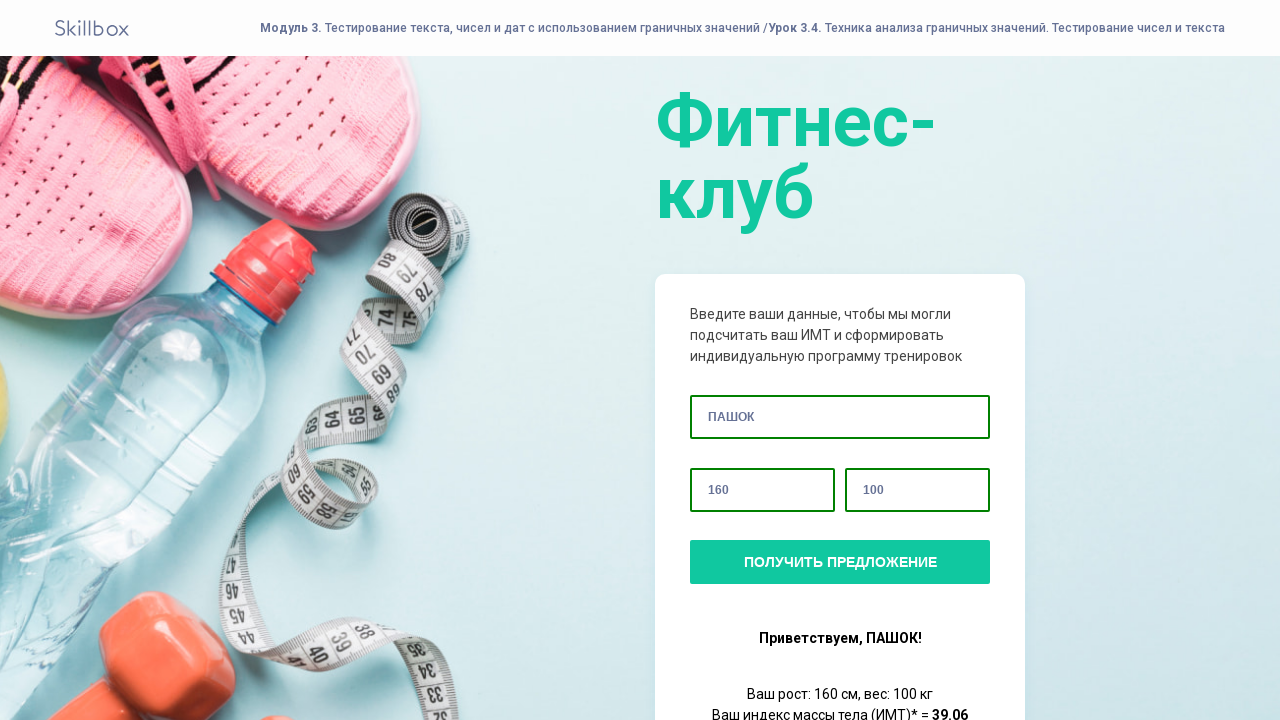

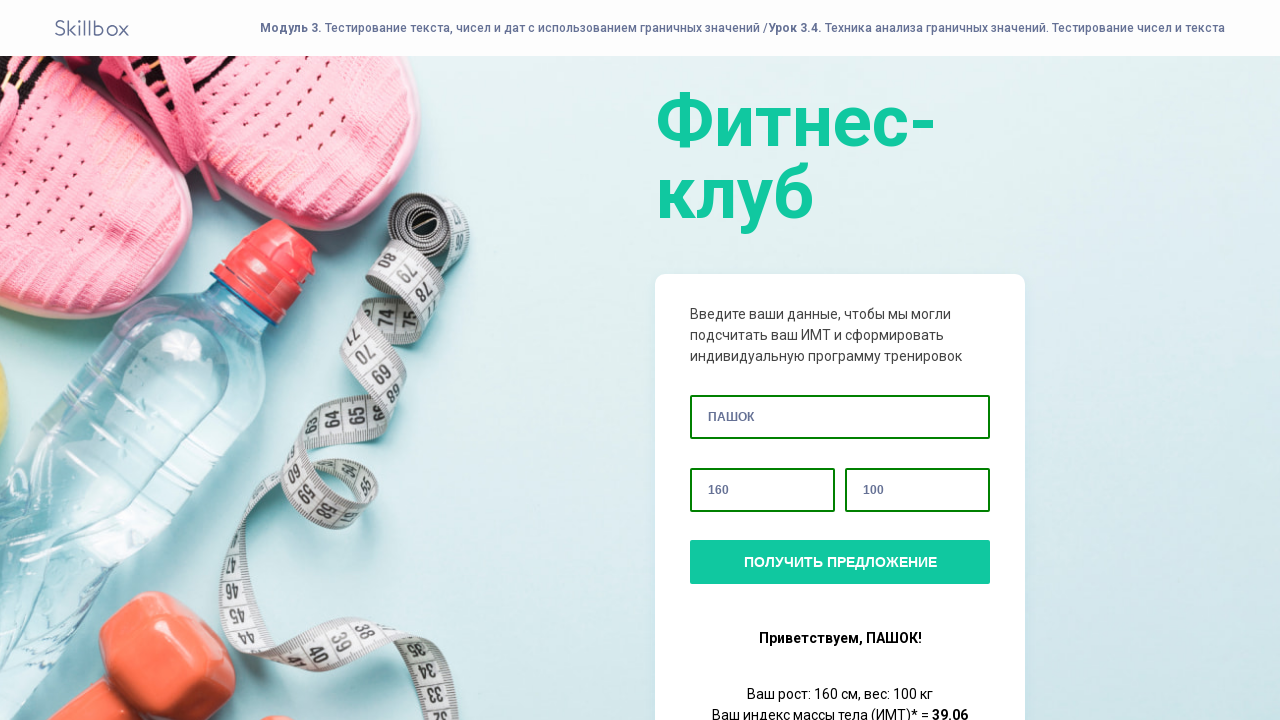